Tests that an item is removed if an empty string is entered when editing

Starting URL: https://demo.playwright.dev/todomvc

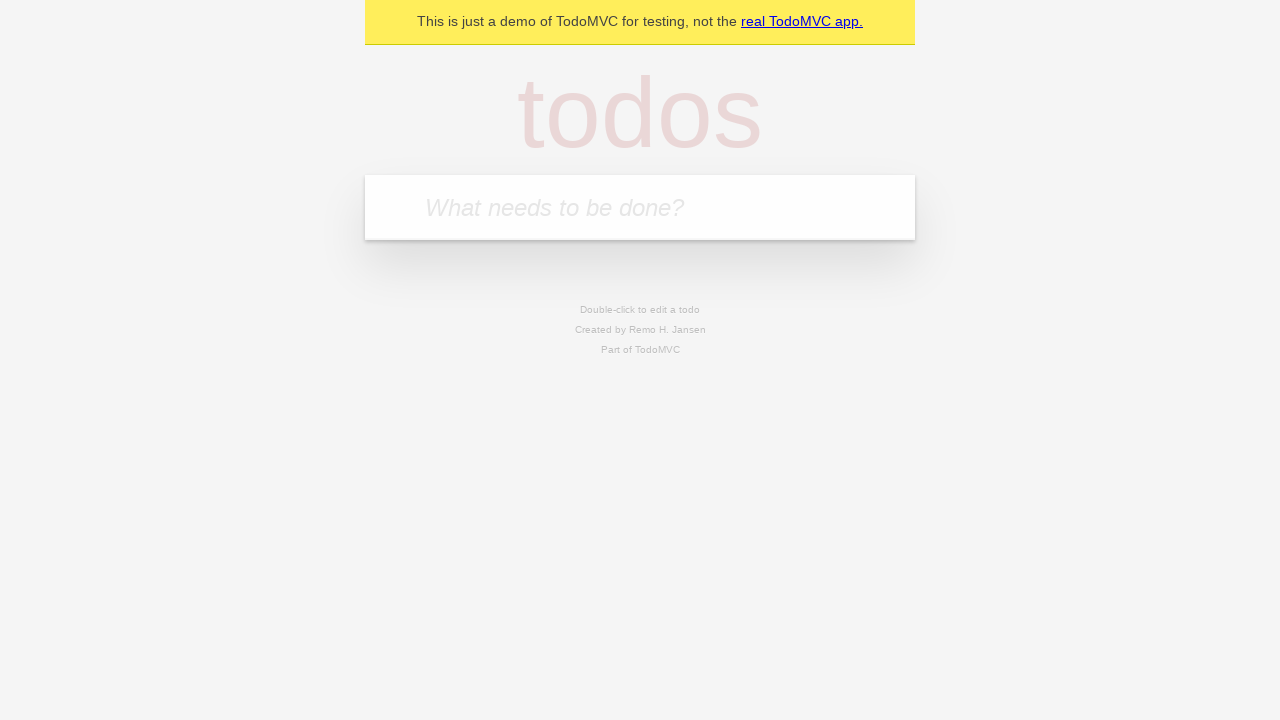

Filled first todo input with 'buy some cheese' on internal:attr=[placeholder="What needs to be done?"i]
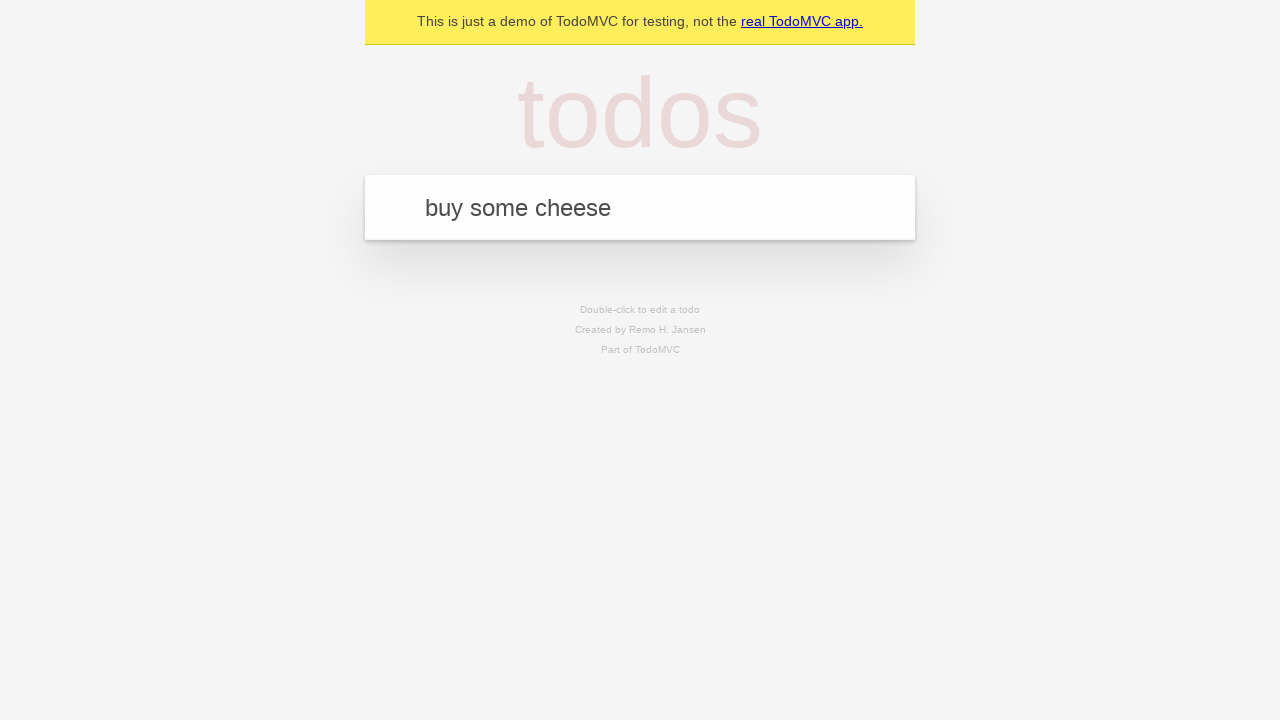

Pressed Enter to create first todo on internal:attr=[placeholder="What needs to be done?"i]
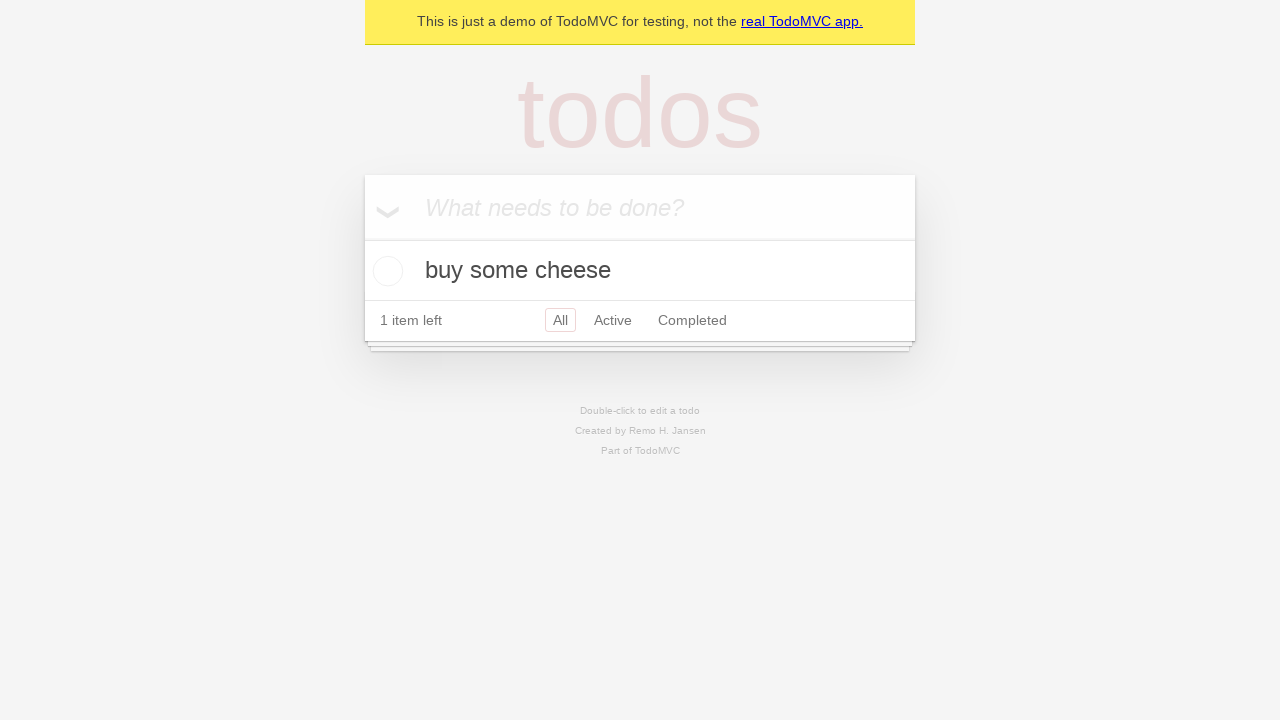

Filled second todo input with 'feed the cat' on internal:attr=[placeholder="What needs to be done?"i]
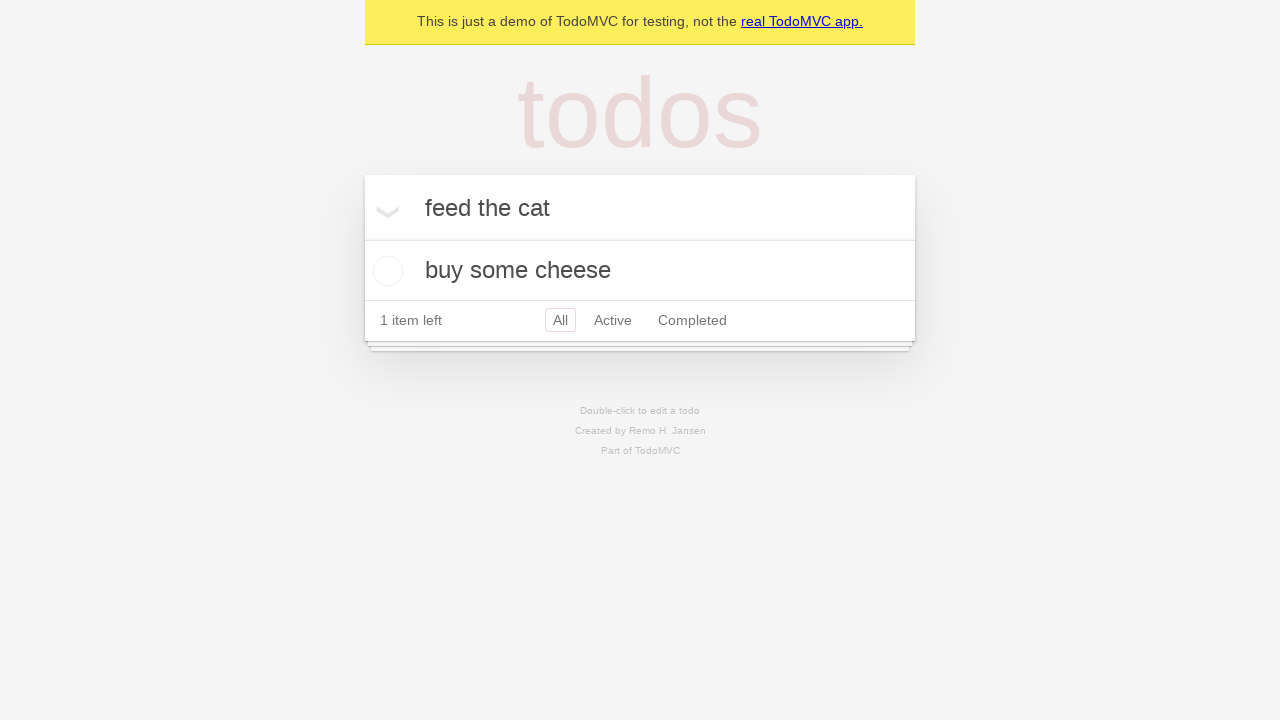

Pressed Enter to create second todo on internal:attr=[placeholder="What needs to be done?"i]
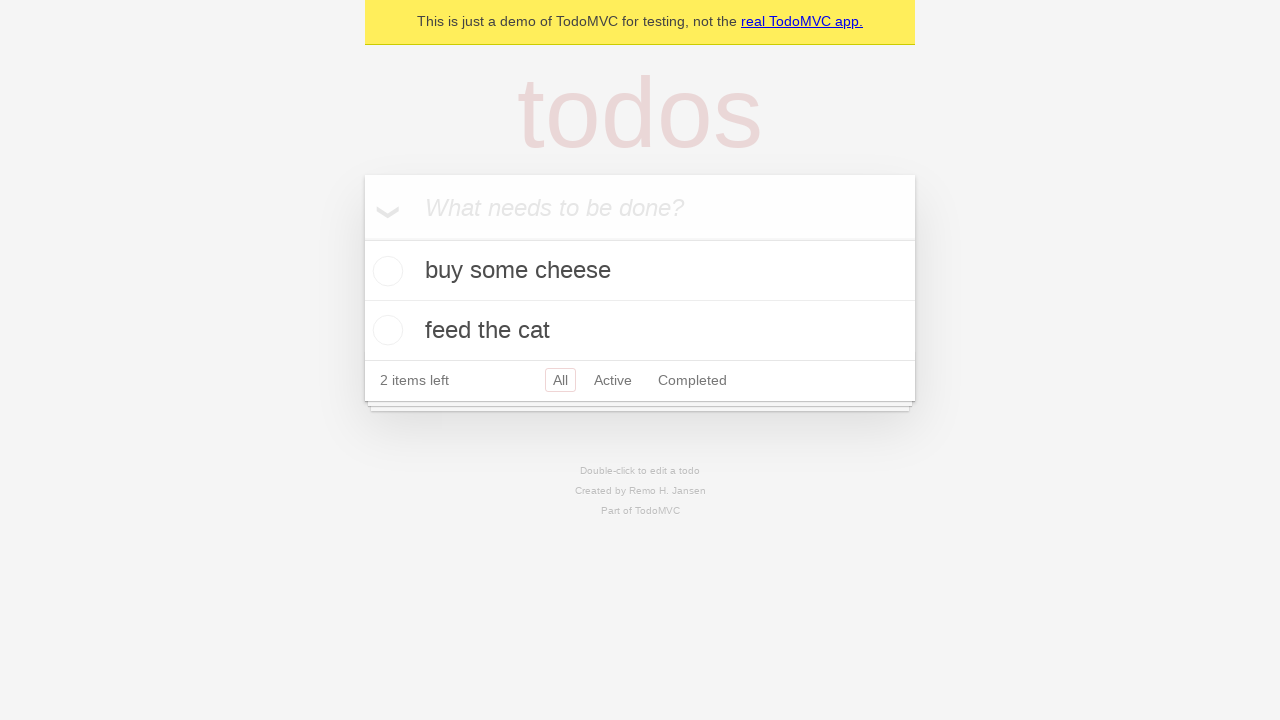

Filled third todo input with 'book a doctors appointment' on internal:attr=[placeholder="What needs to be done?"i]
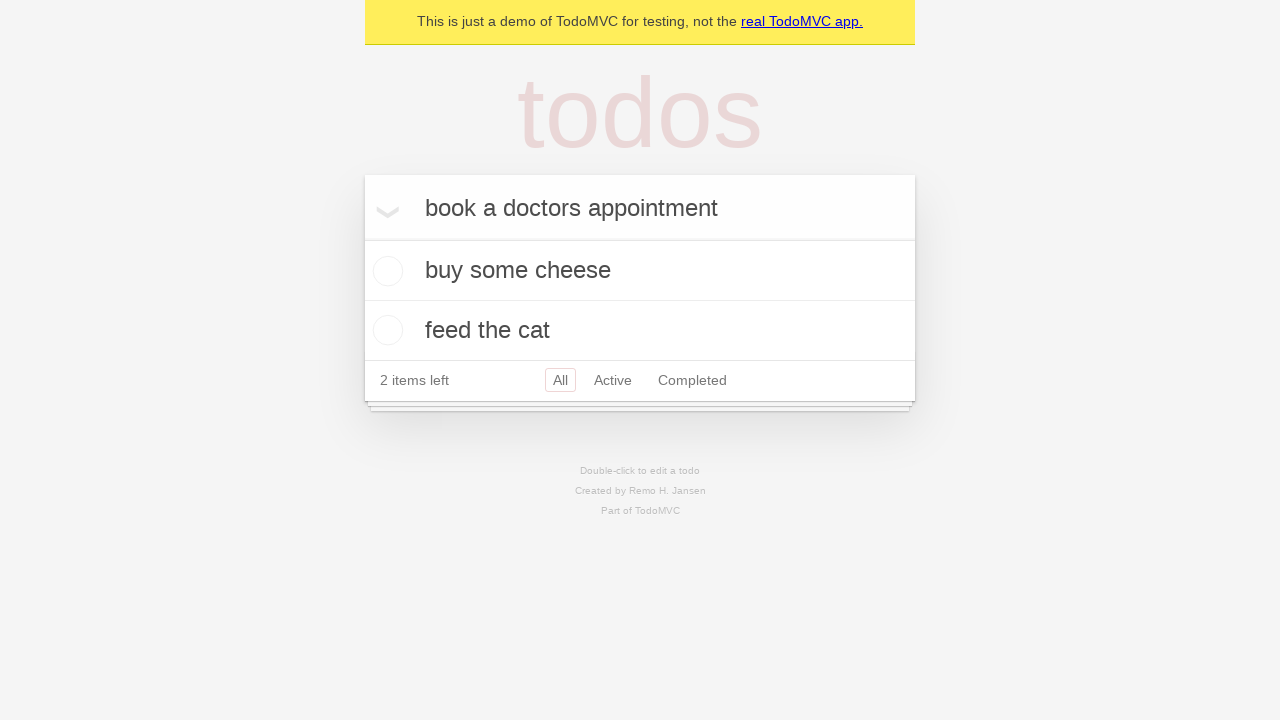

Pressed Enter to create third todo on internal:attr=[placeholder="What needs to be done?"i]
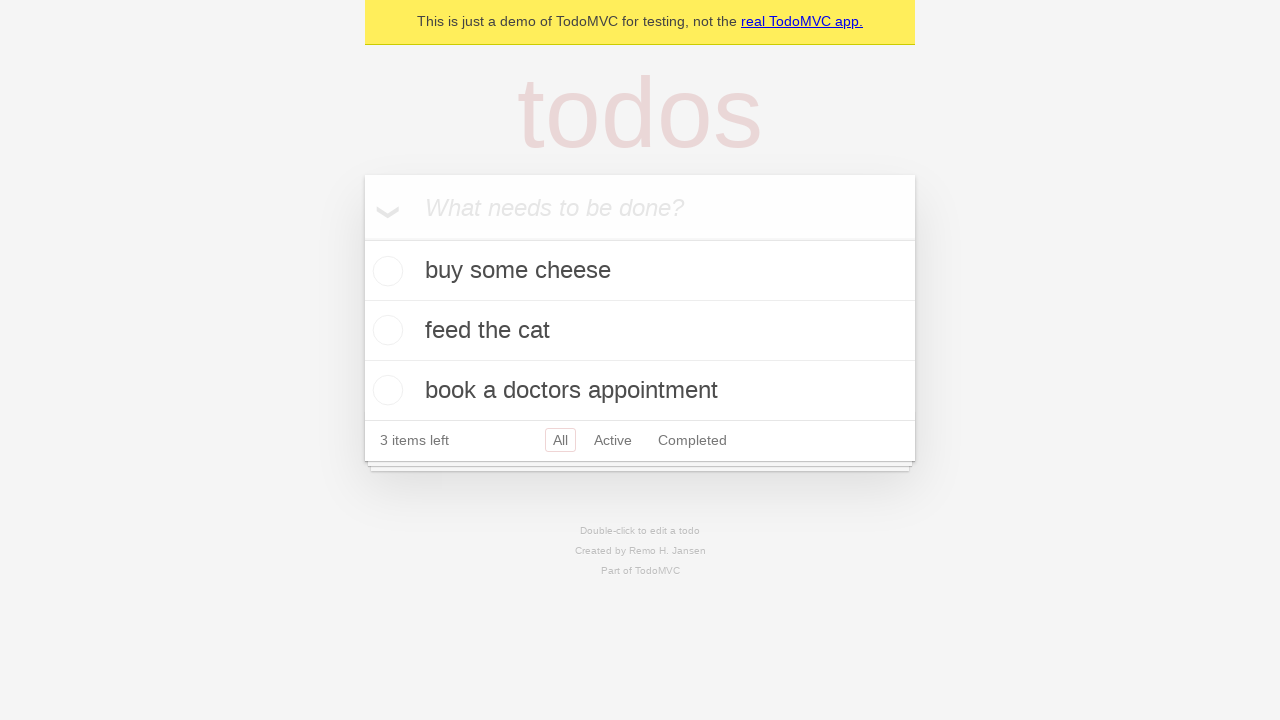

Waited for todo items to load
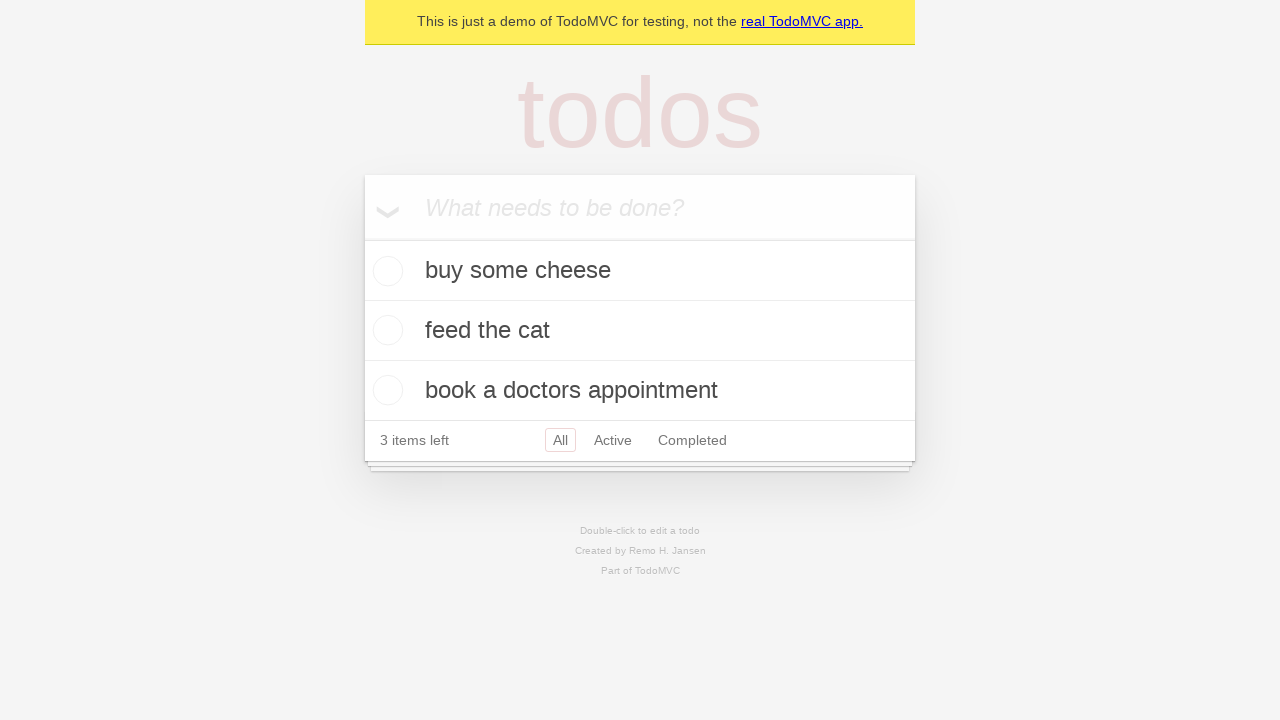

Double-clicked second todo item to enter edit mode at (640, 331) on internal:testid=[data-testid="todo-item"s] >> nth=1
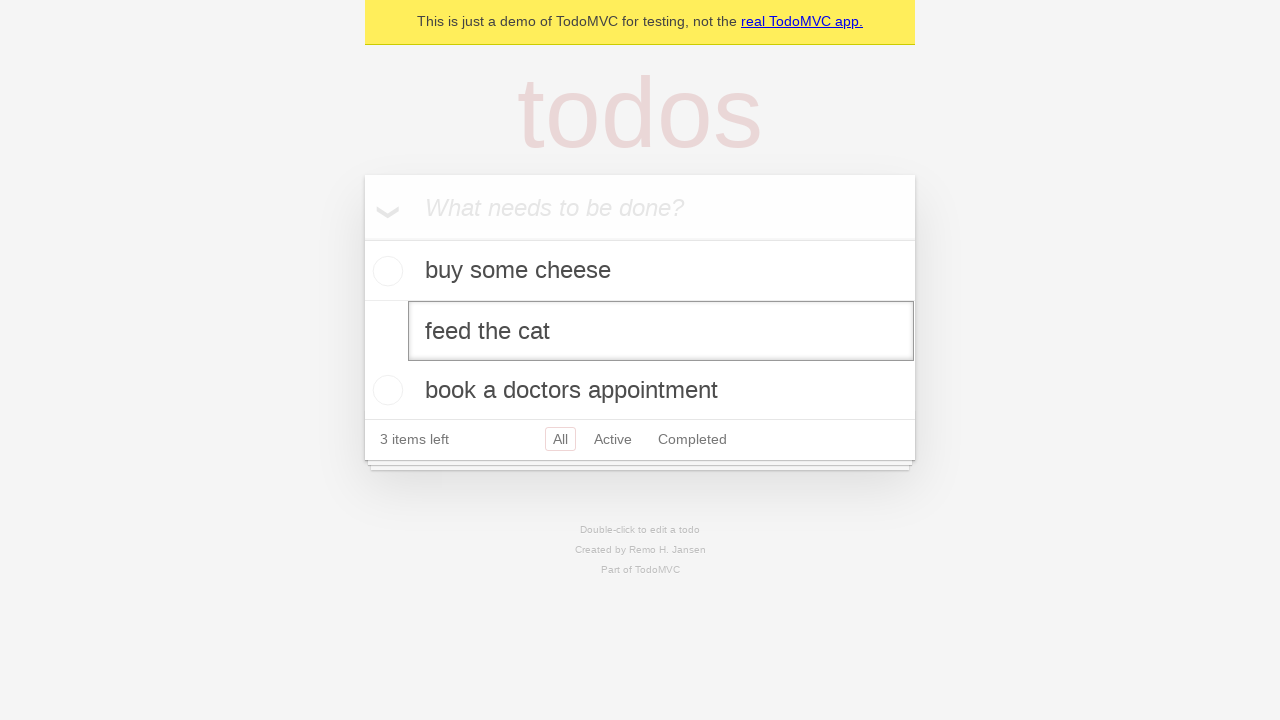

Cleared the edit field to empty string on internal:testid=[data-testid="todo-item"s] >> nth=1 >> internal:role=textbox[nam
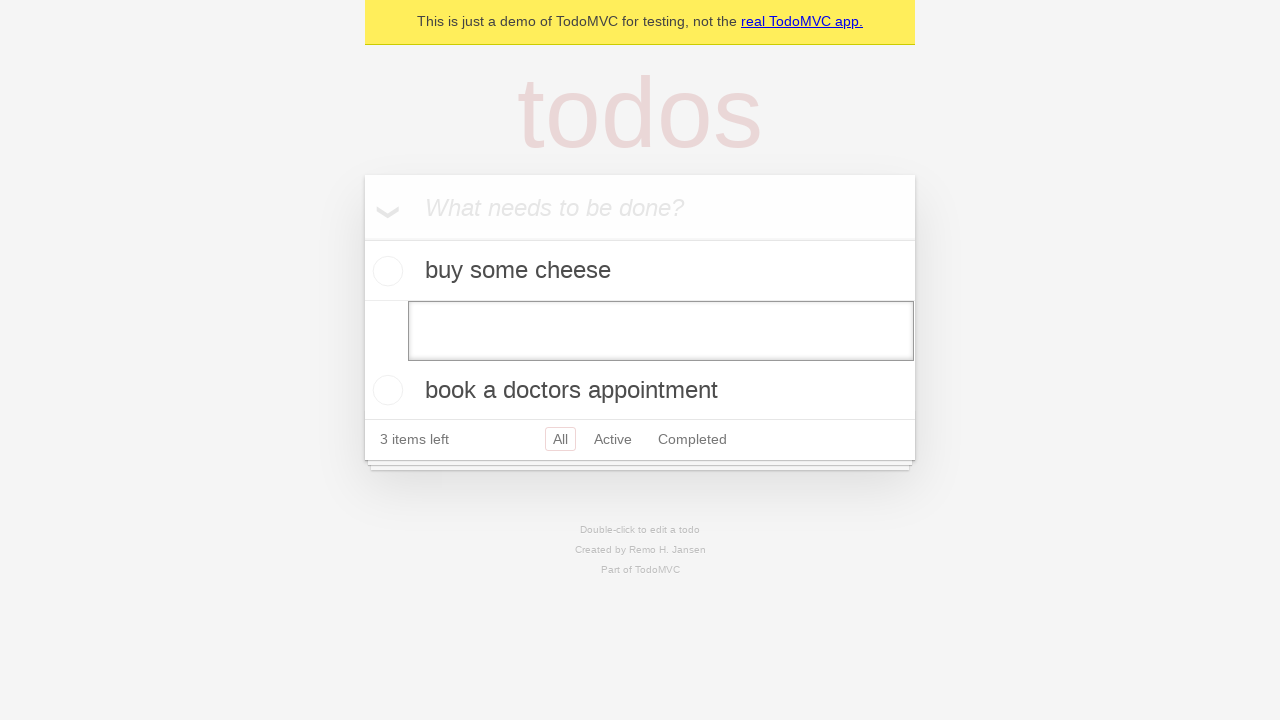

Pressed Enter to confirm empty edit, removing the item on internal:testid=[data-testid="todo-item"s] >> nth=1 >> internal:role=textbox[nam
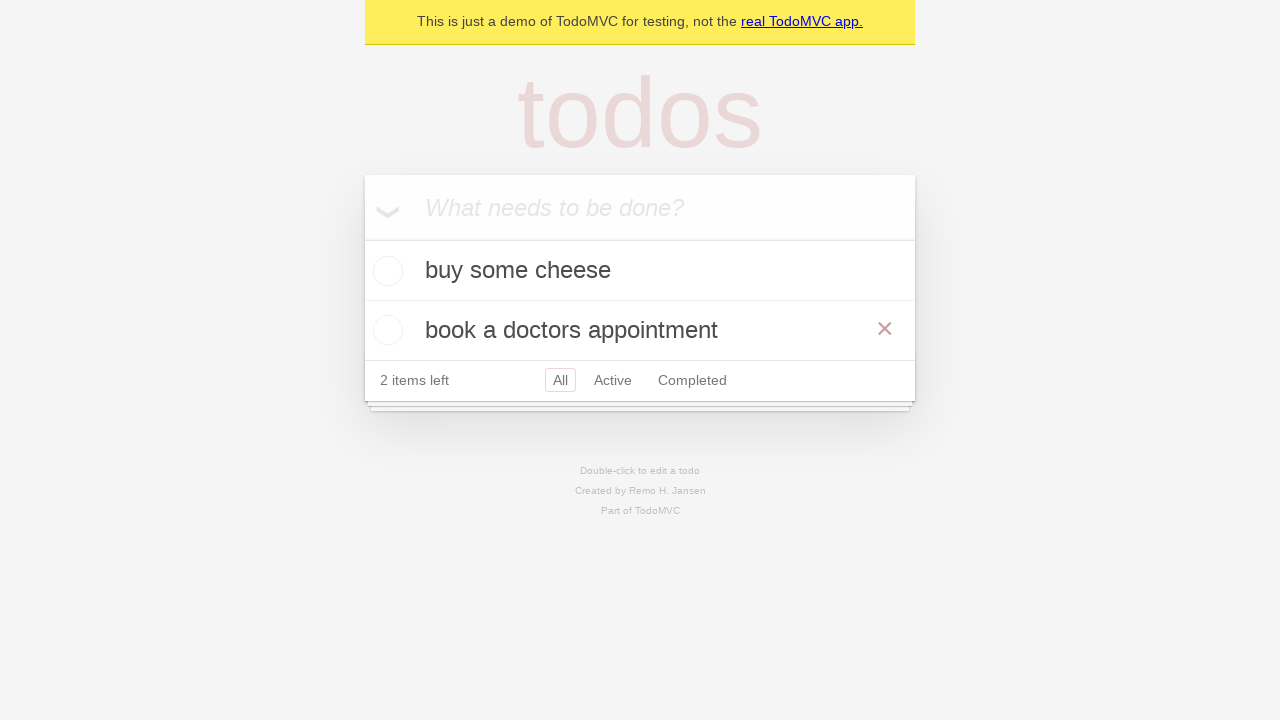

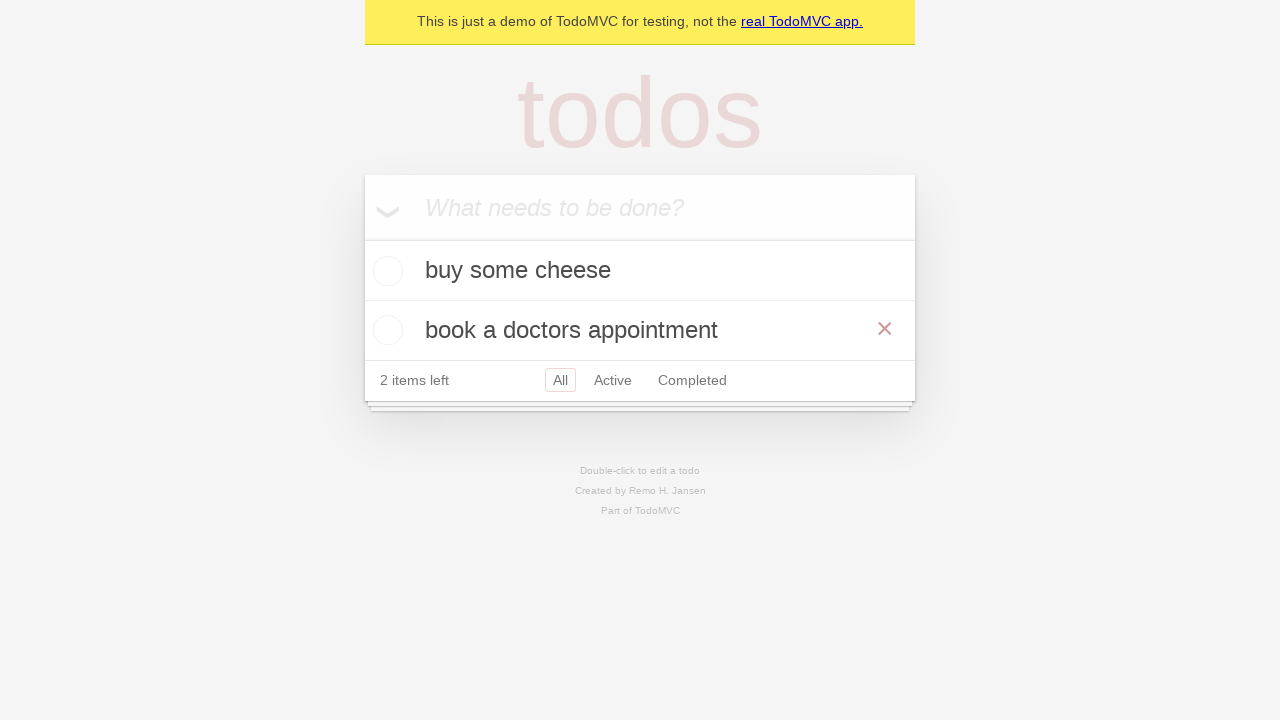